Tests interaction with disabled form elements using JavaScript execution to set and clear values in a disabled text field

Starting URL: https://demoapps.qspiders.com/ui

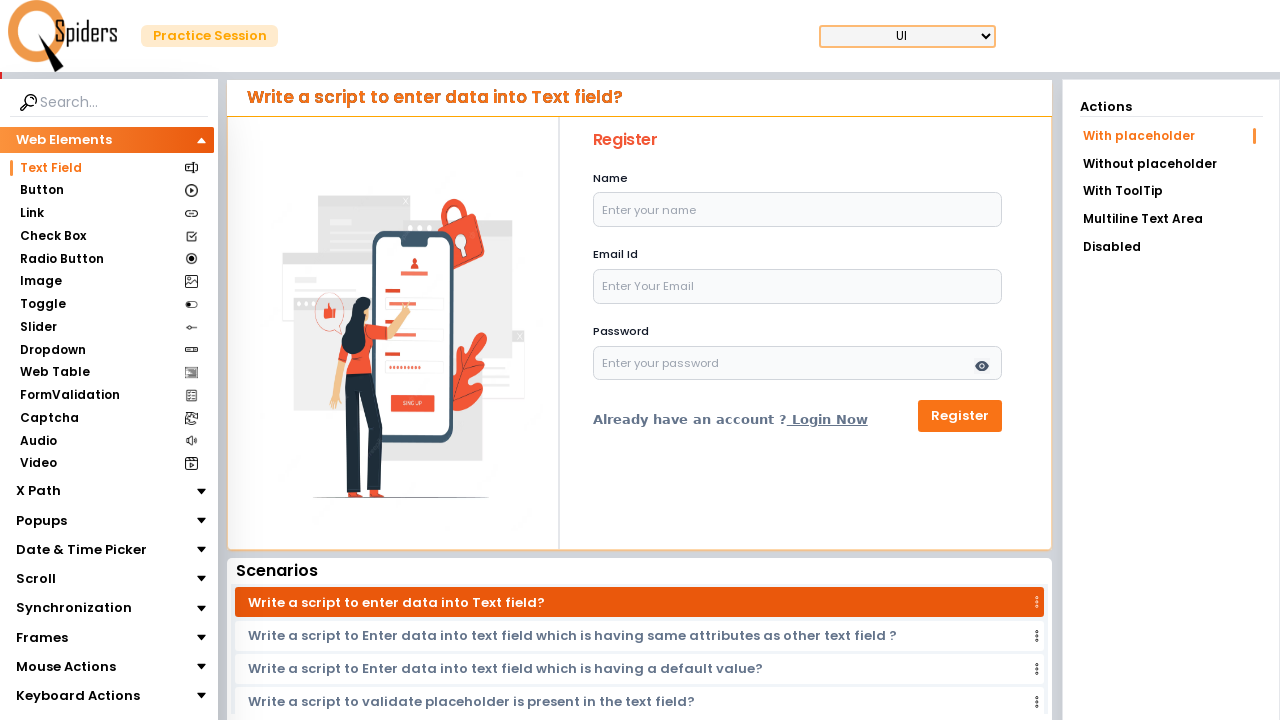

Clicked on 'Disabled' option in the menu at (1171, 247) on xpath=//li[text()='Disabled']
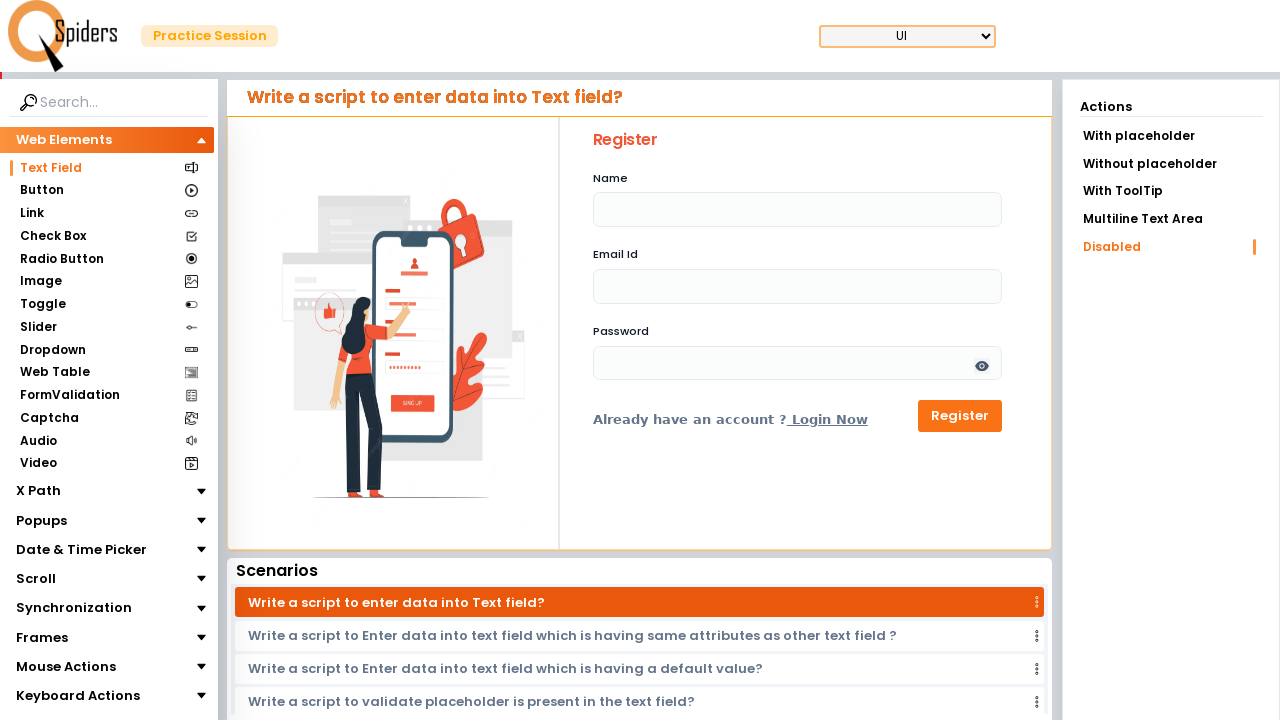

Waited for disabled textbox with id 'name' to be present
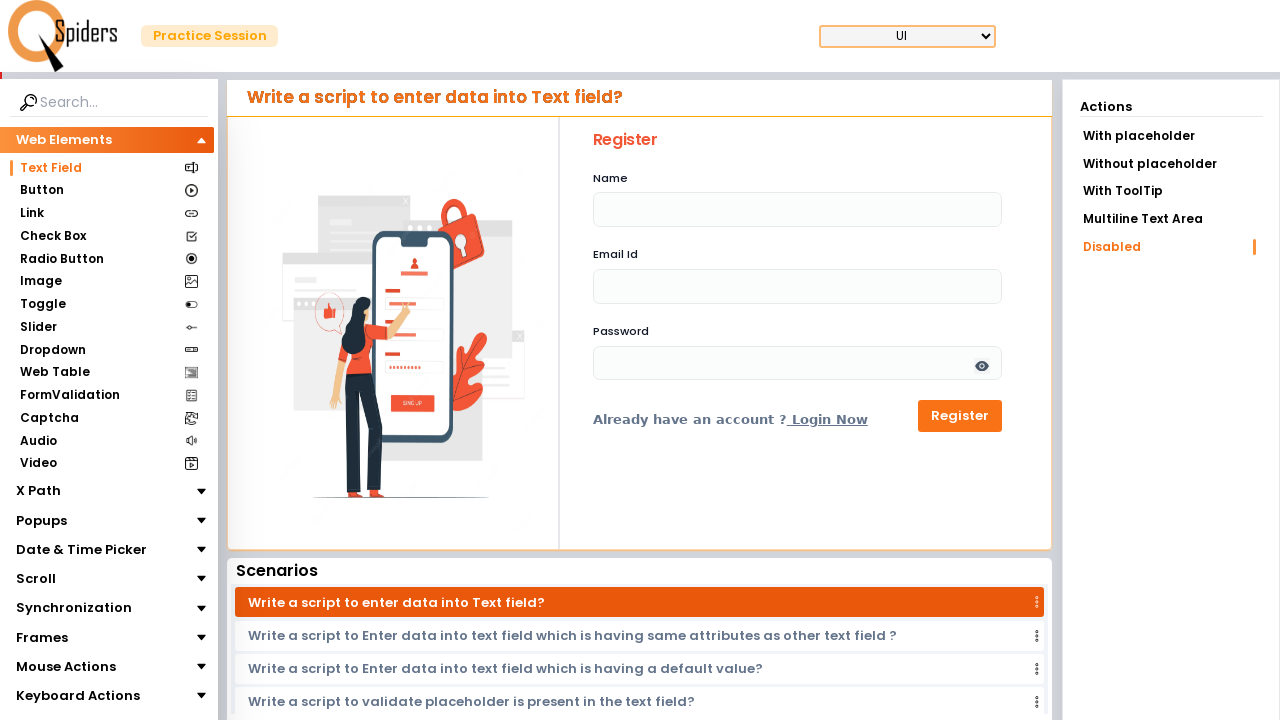

Used JavaScript to set value 'admin' in disabled textbox
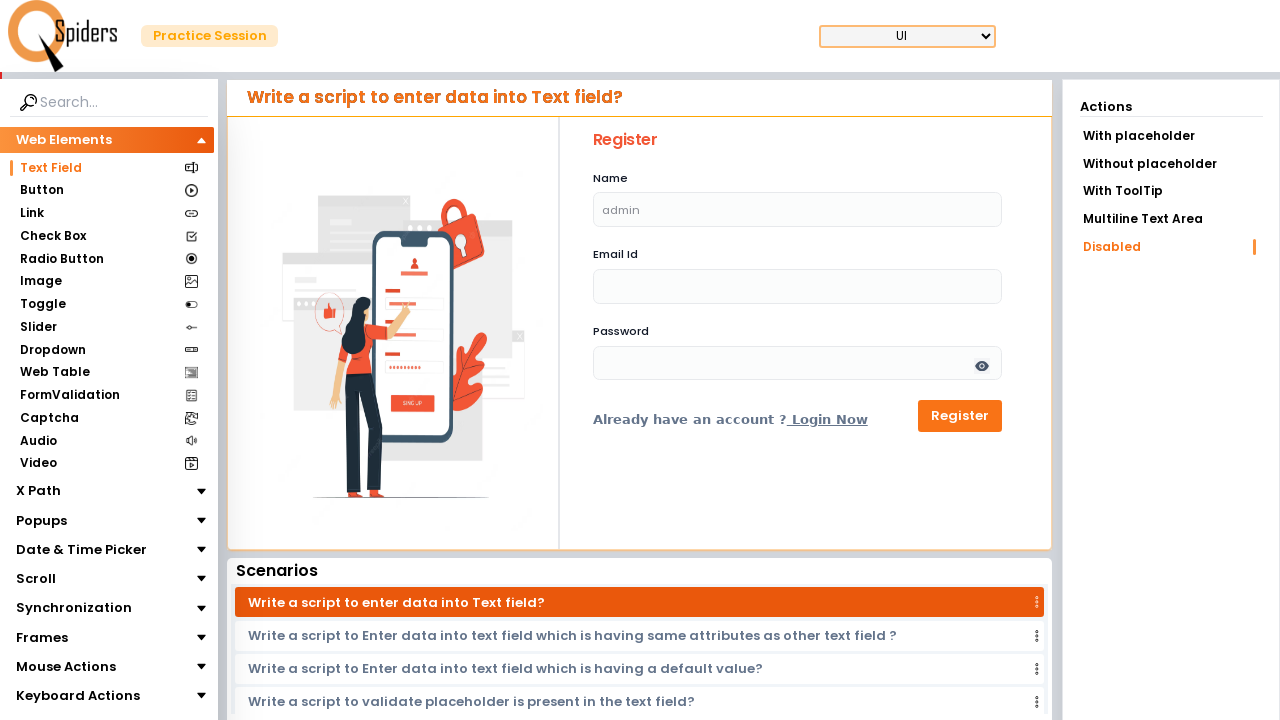

Waited 1 second to observe the value change in disabled textbox
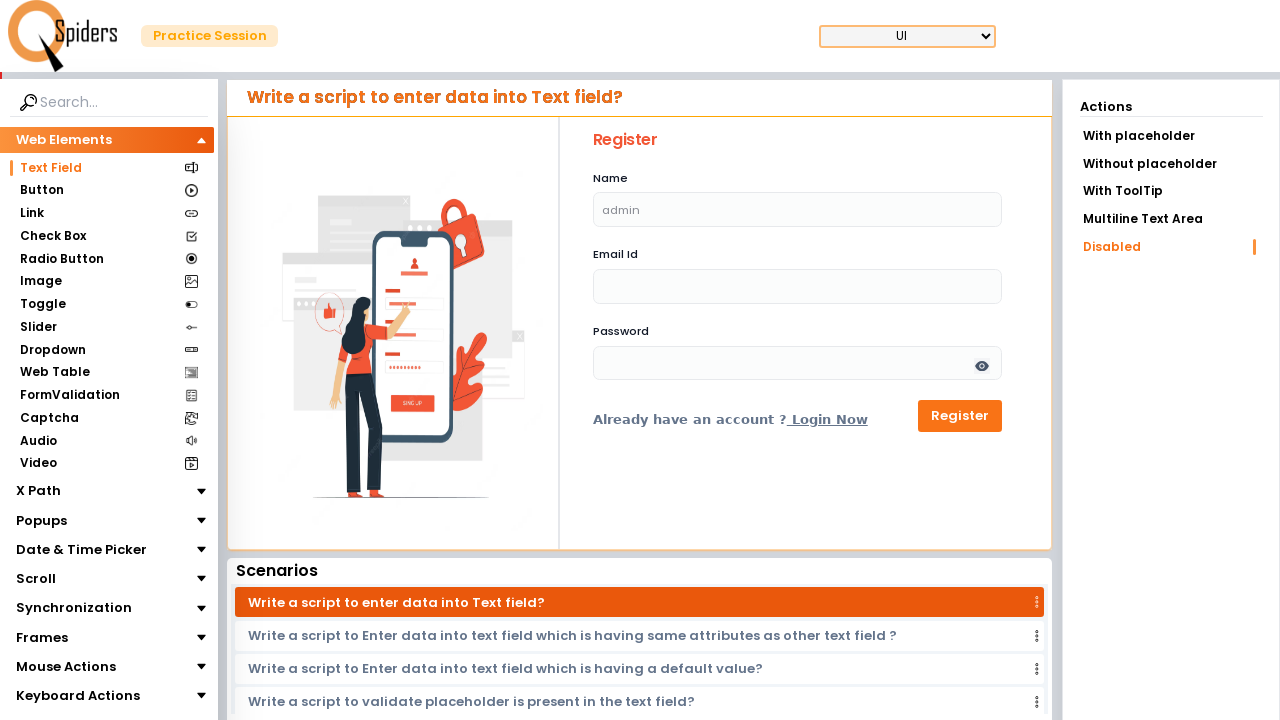

Used JavaScript to clear value from disabled textbox
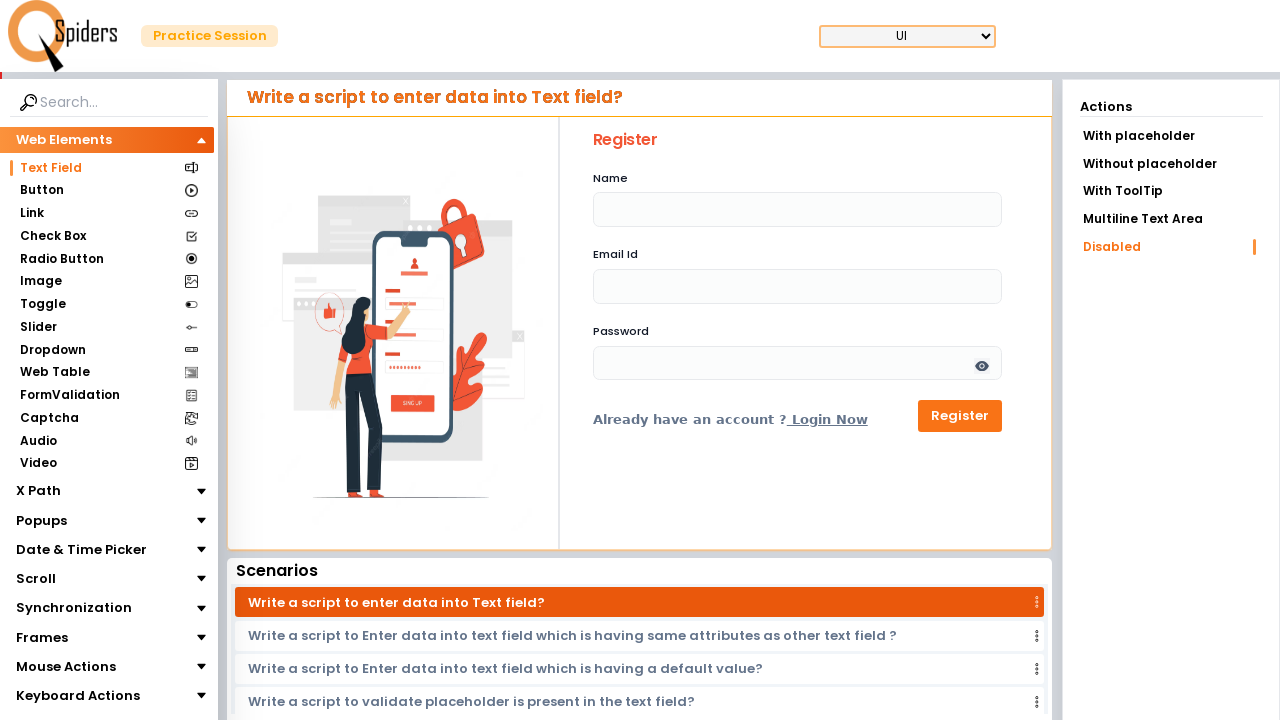

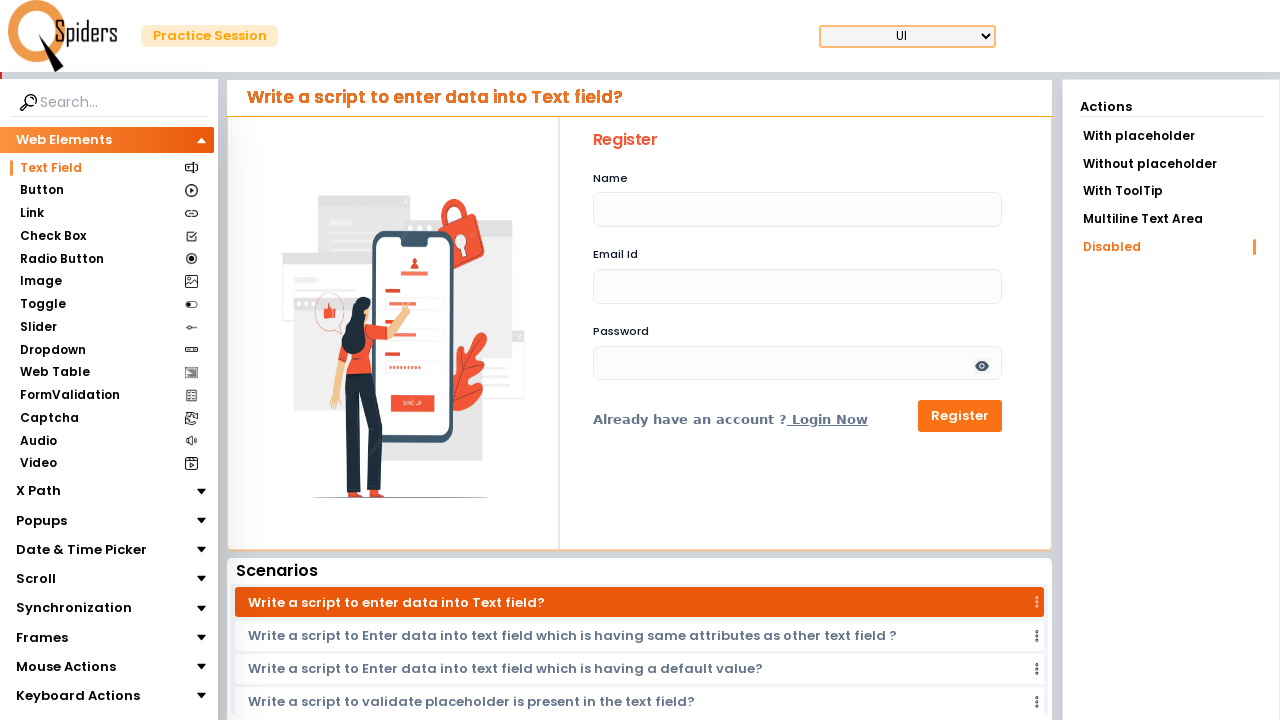